Verifies Selenium setup by navigating to W3Schools and clicking on the Python link to confirm browser automation works correctly.

Starting URL: https://www.w3schools.com

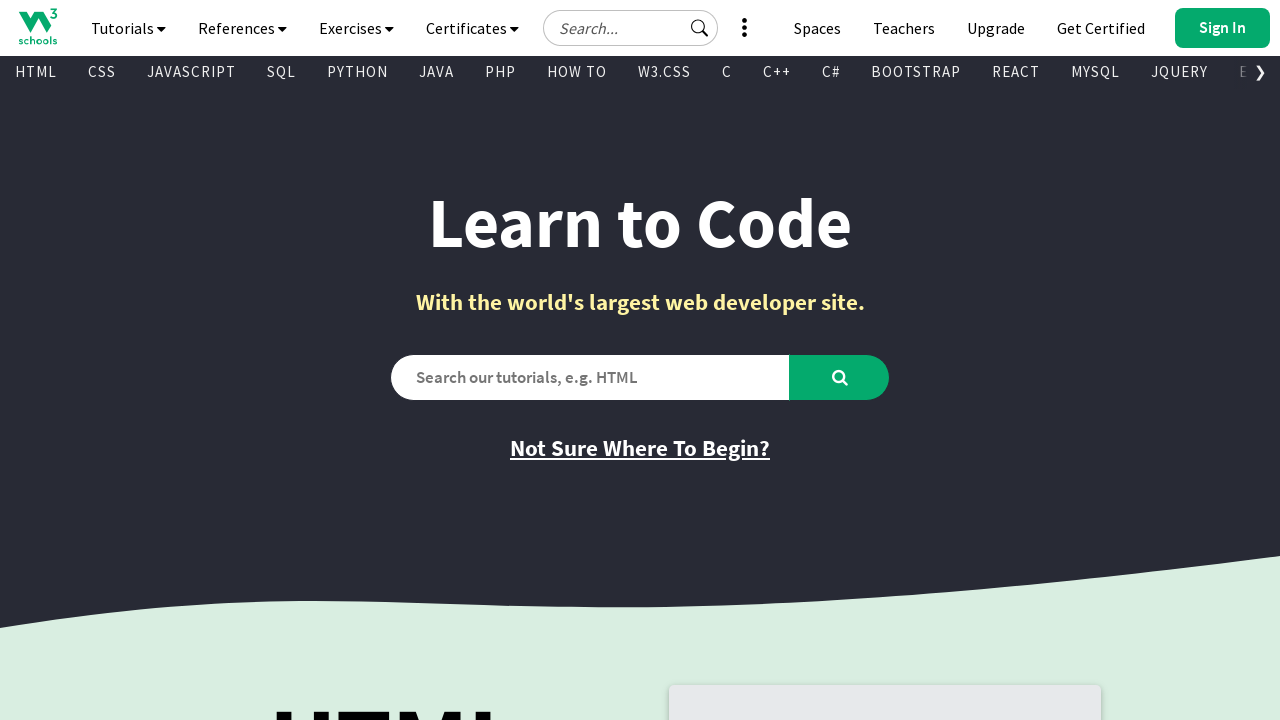

Waited for page to load (domcontentloaded state)
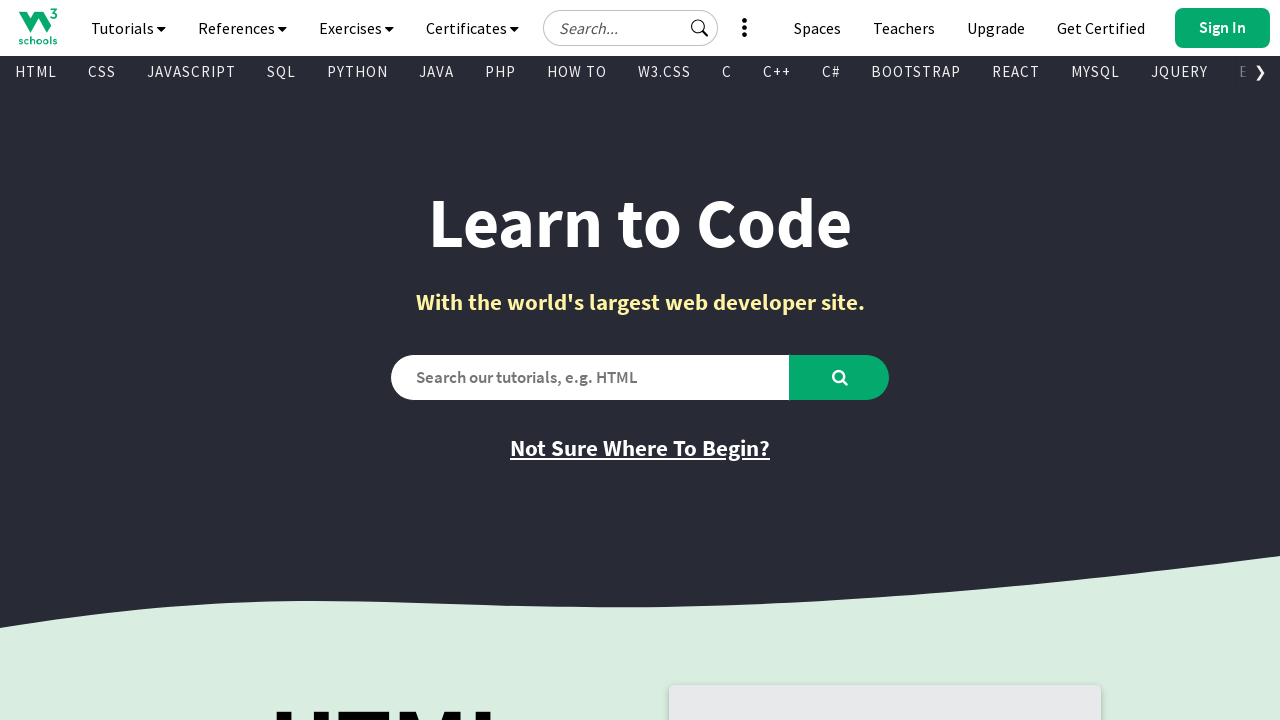

Clicked on the PYTHON link at (358, 72) on xpath=//a[normalize-space()='PYTHON']
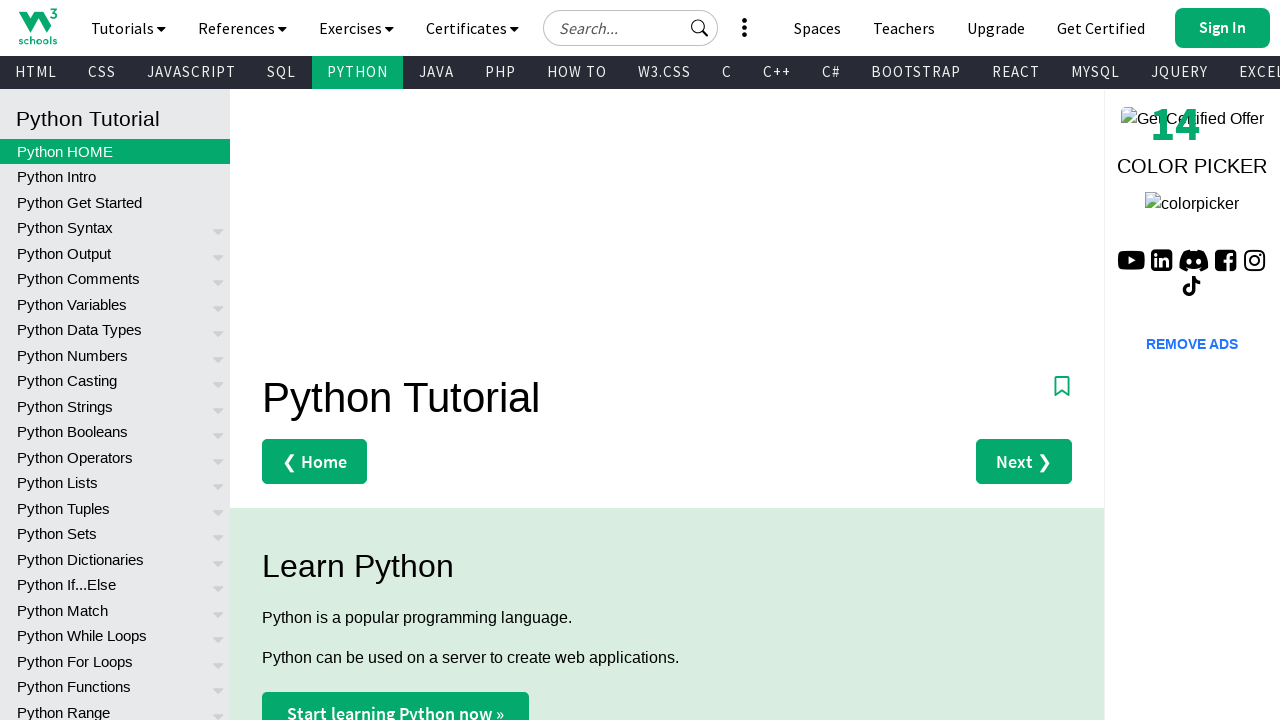

Waited for Python page to load (domcontentloaded state)
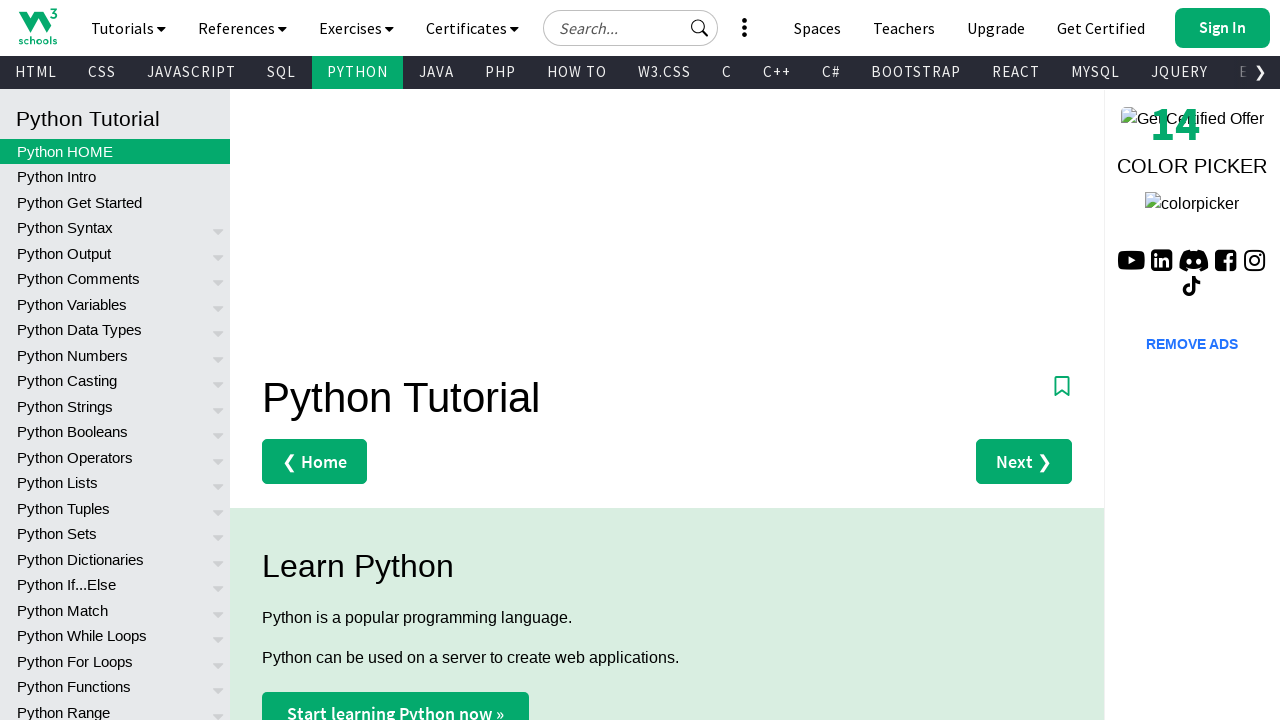

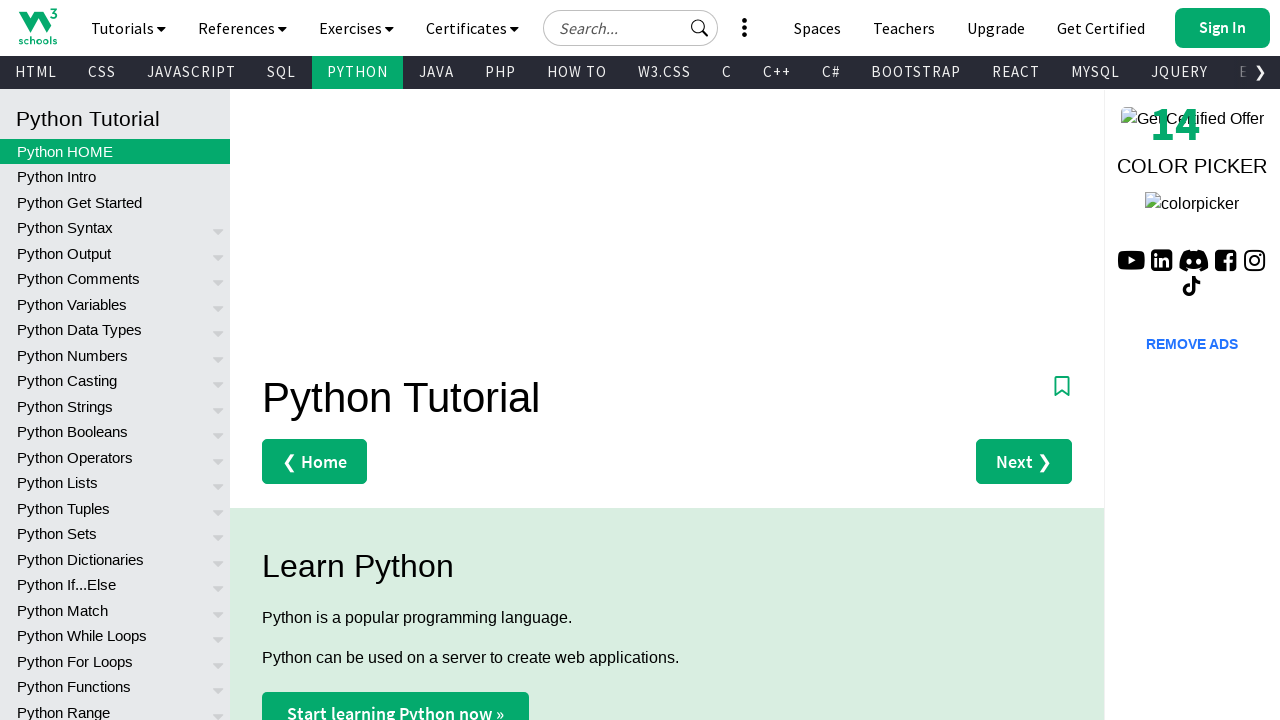